Tests key press functionality by pressing the Control key and verifying the result text displays correctly

Starting URL: https://the-internet.herokuapp.com/key_presses

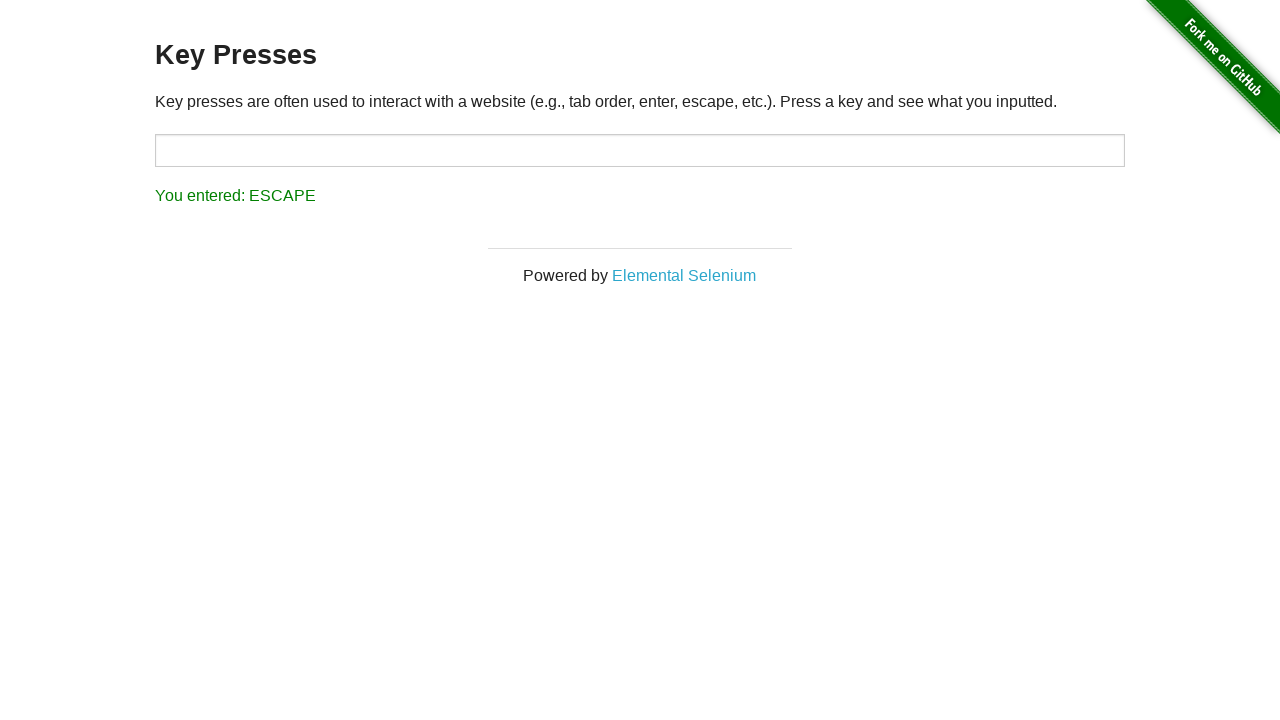

Focused on the input field at (640, 150) on input#target
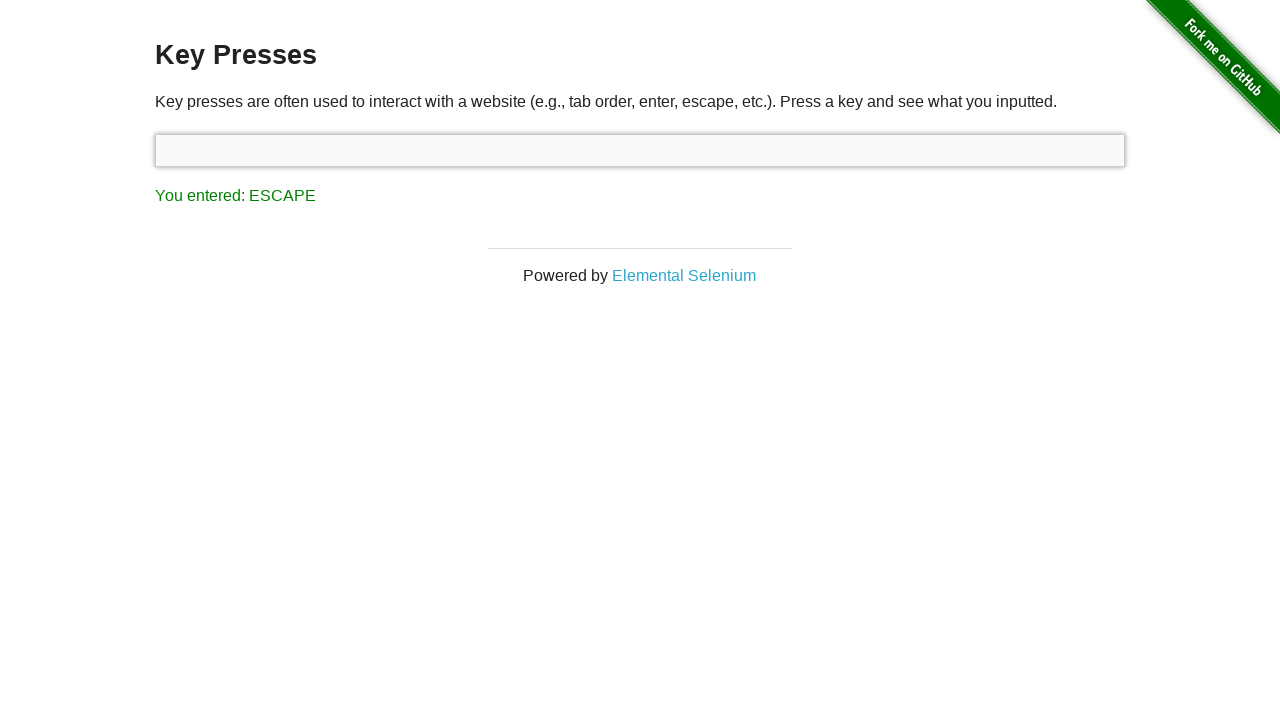

Pressed the Control key
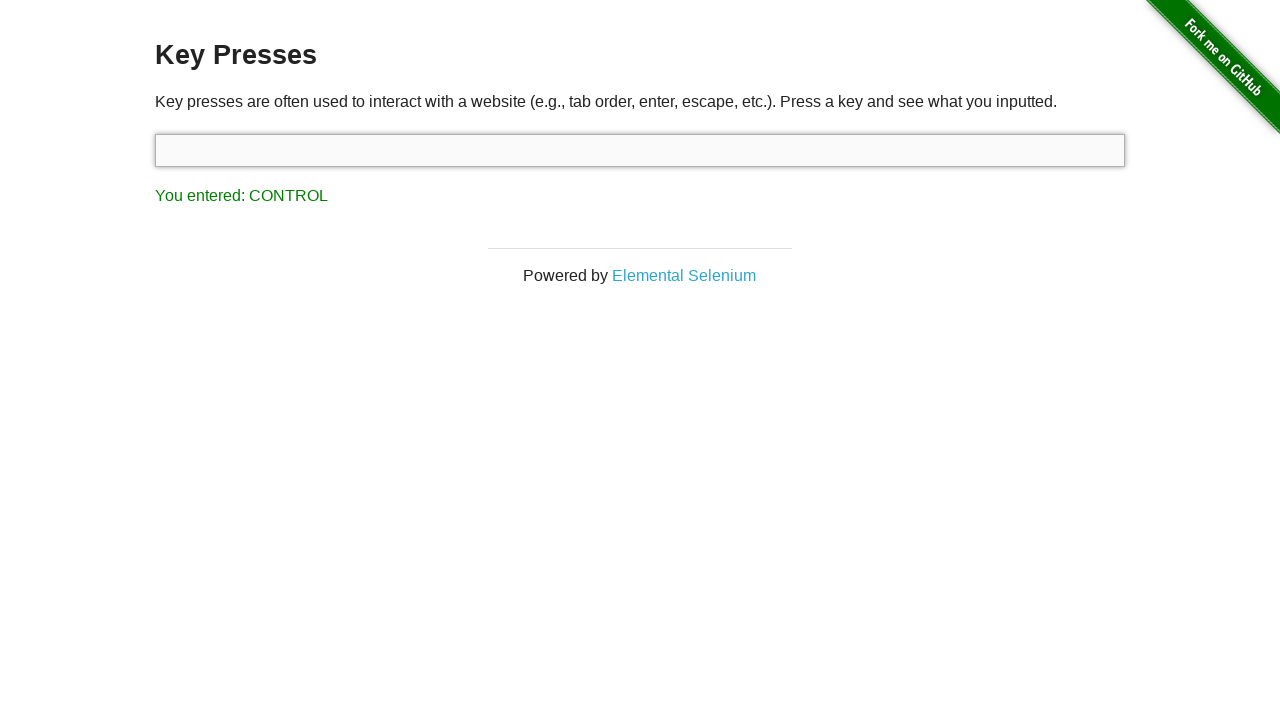

Retrieved result text from page
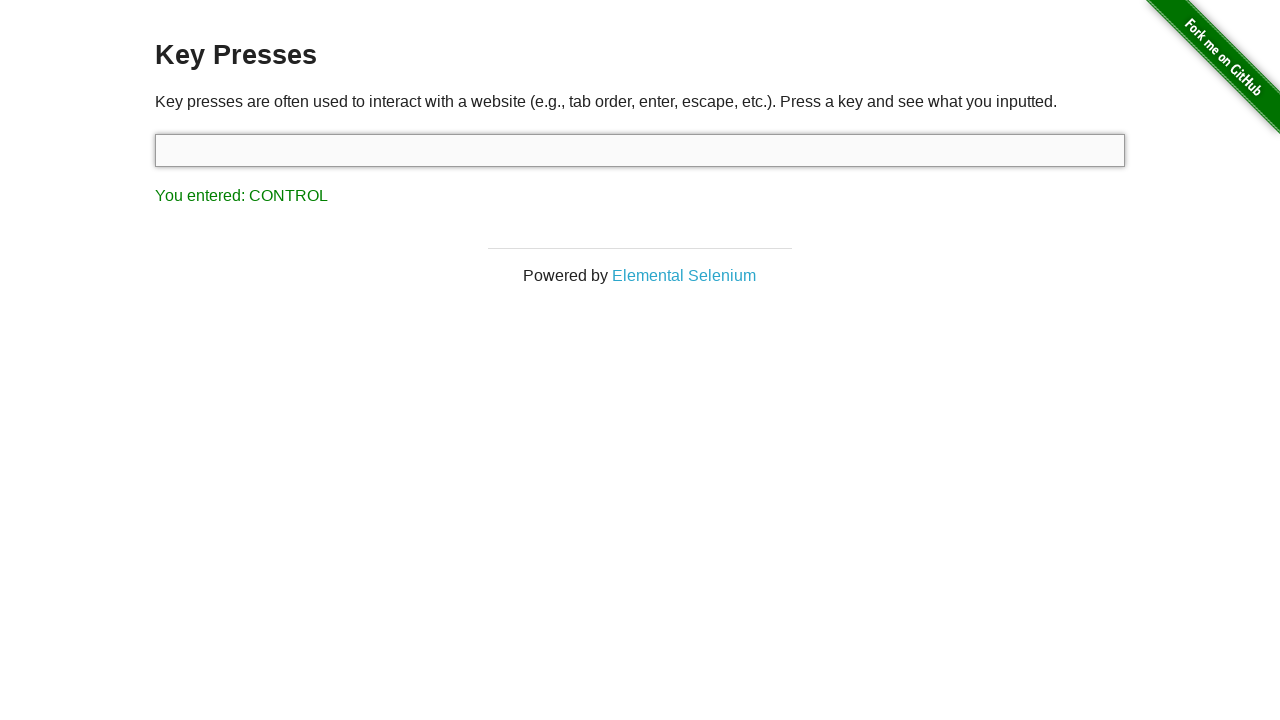

Verified result text displays 'You entered: CONTROL' correctly
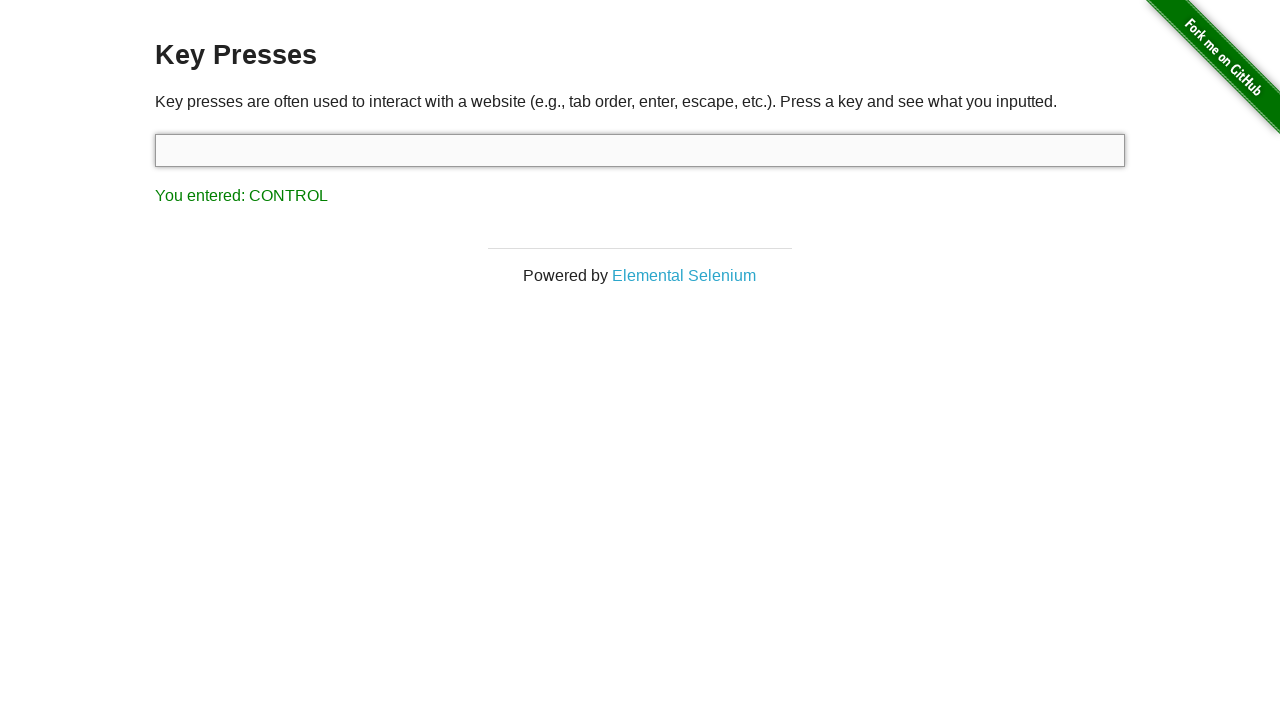

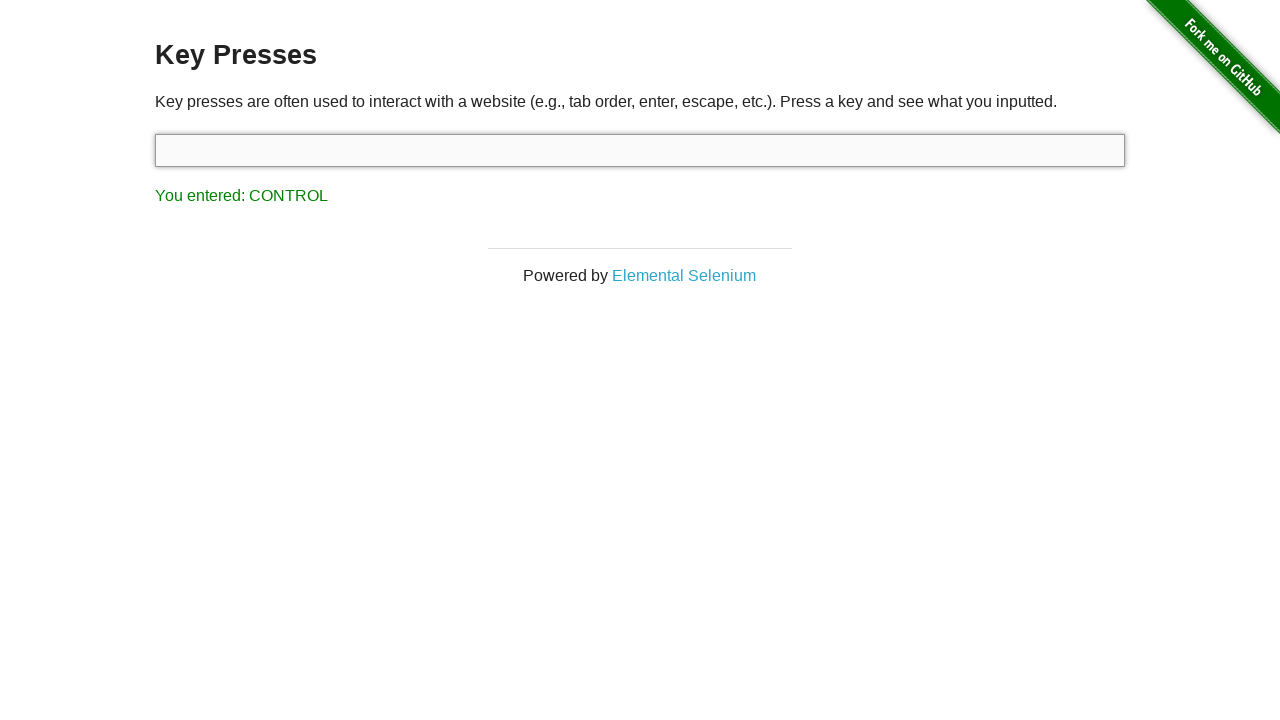